Tests drag and drop functionality within an iframe by locating elements inside a frame and performing drag and drop using mouse events

Starting URL: https://jqueryui.com/droppable/

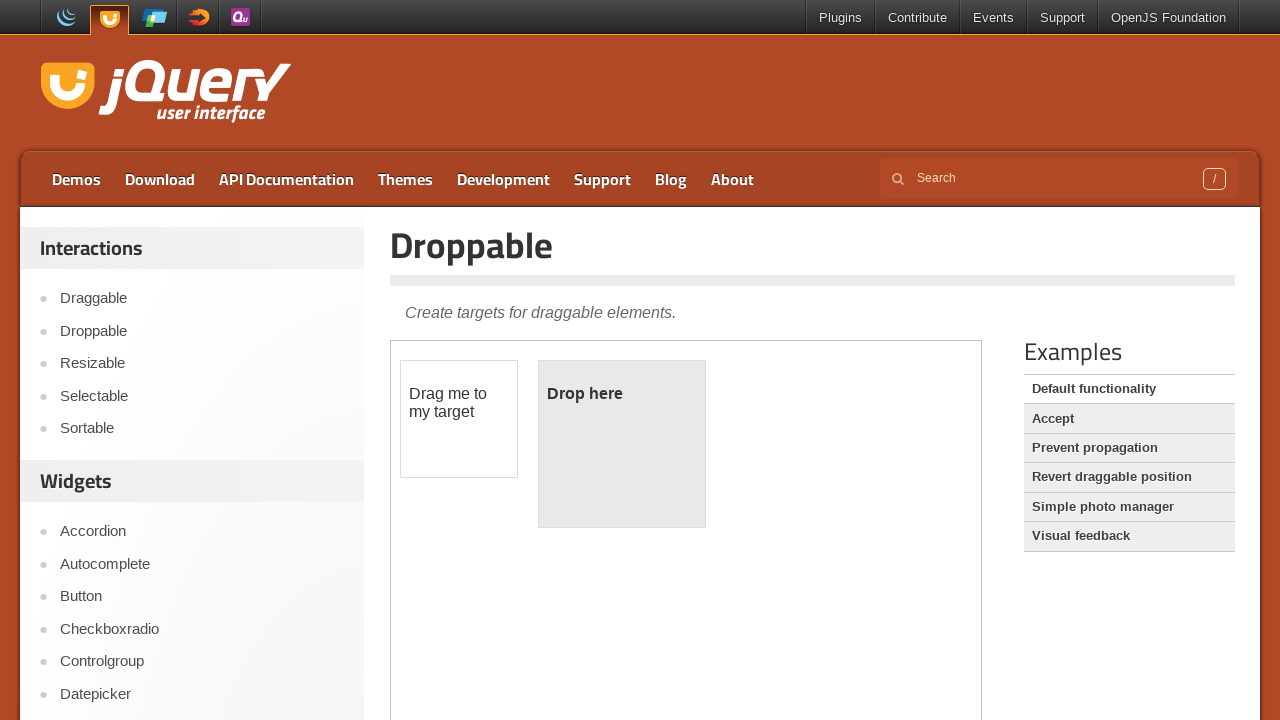

Waited for iframe to load
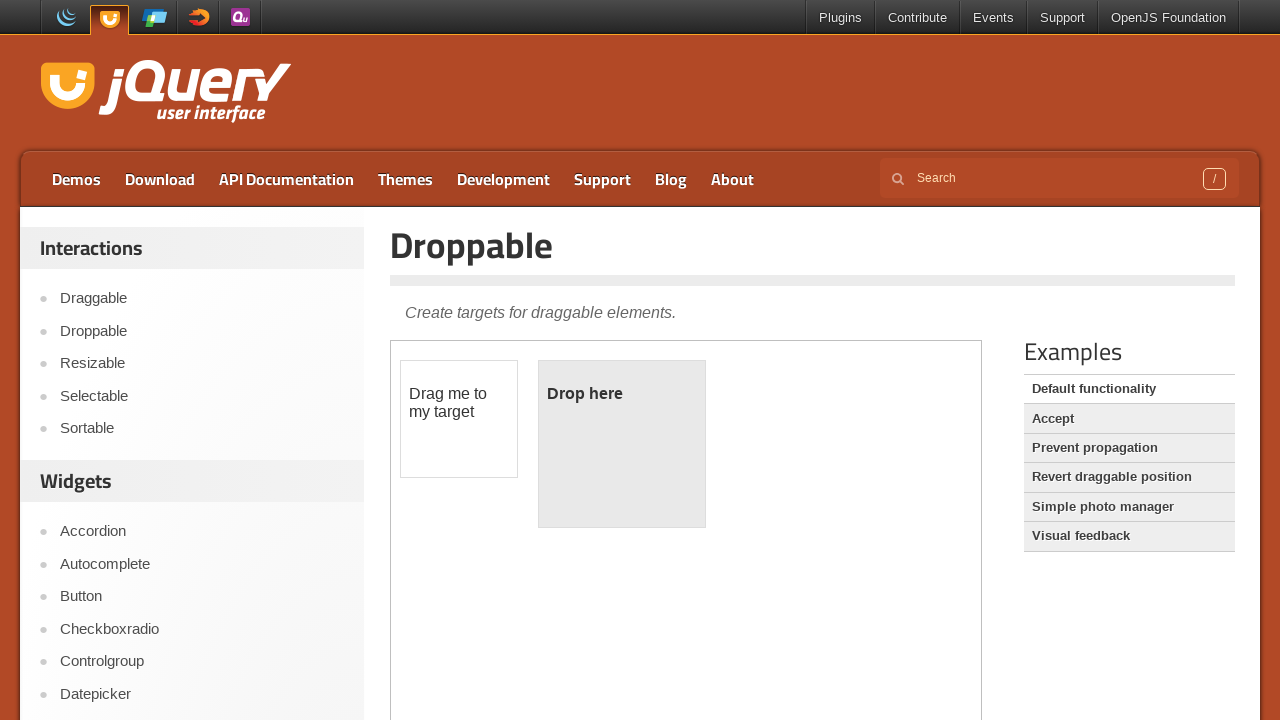

Retrieved frame with URL https://jqueryui.com/resources/demos/droppable/default.html
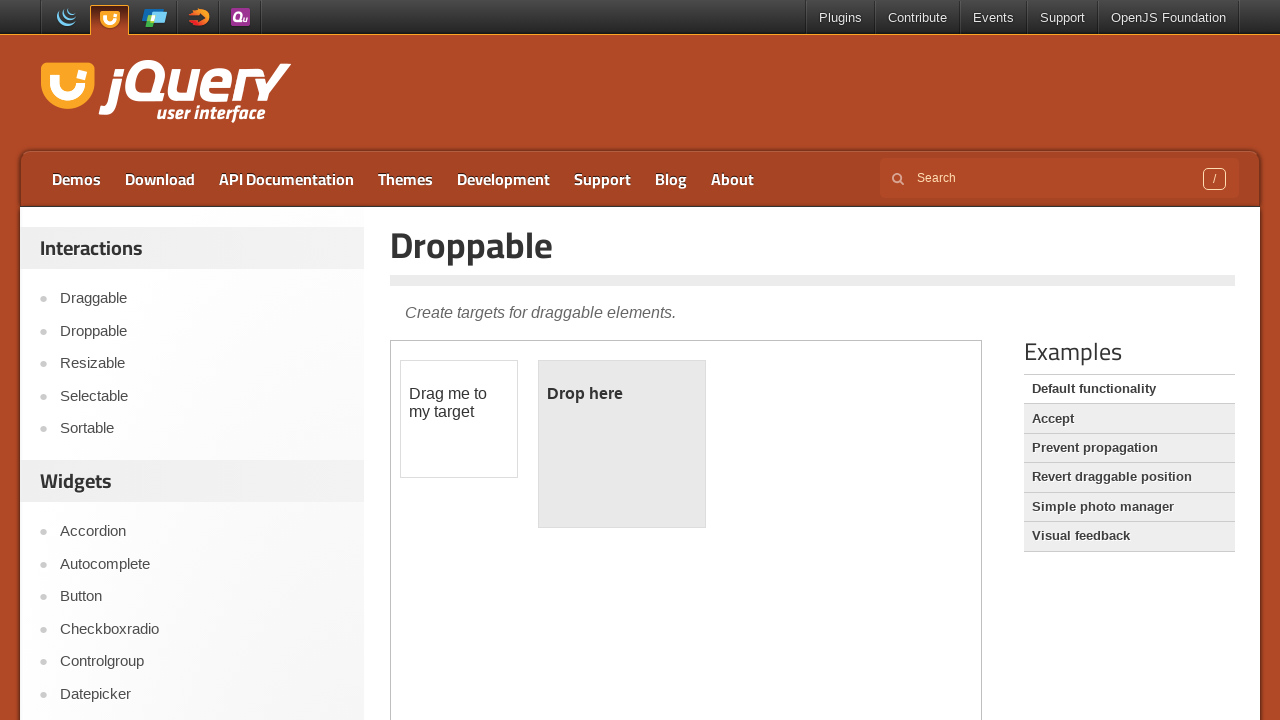

Located draggable element inside frame
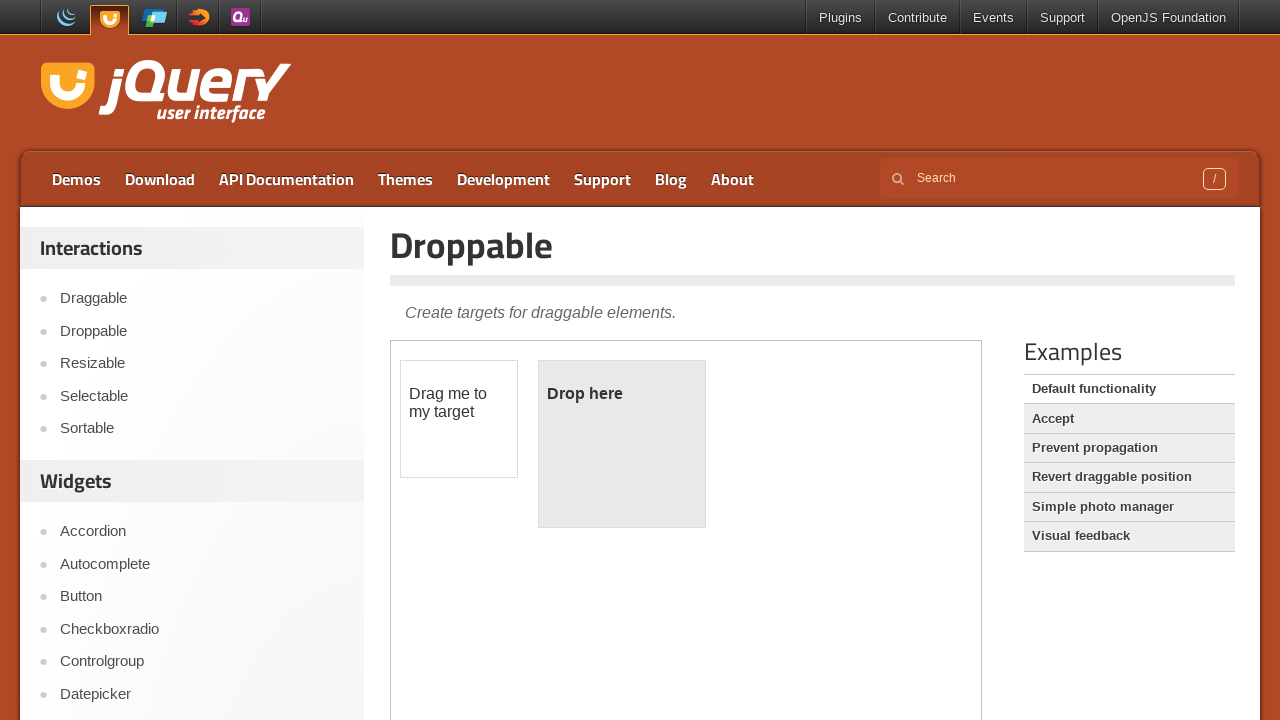

Located droppable element inside frame
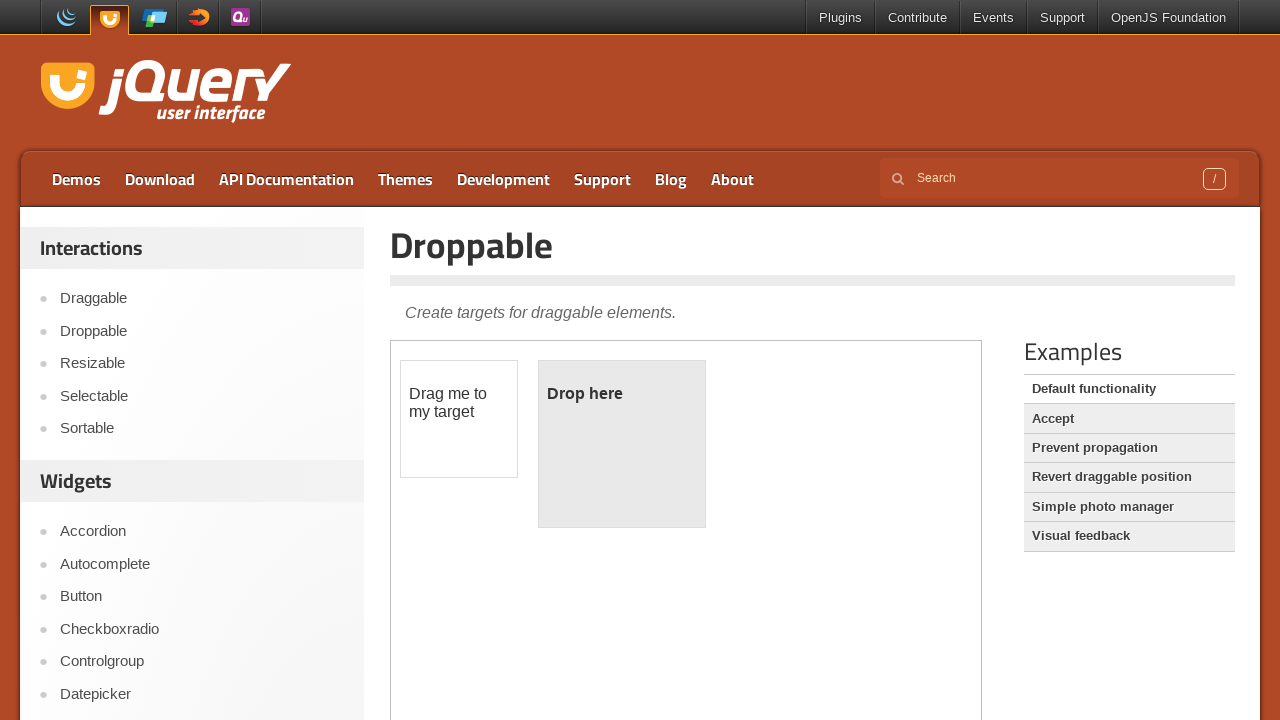

Waited for draggable element to be visible
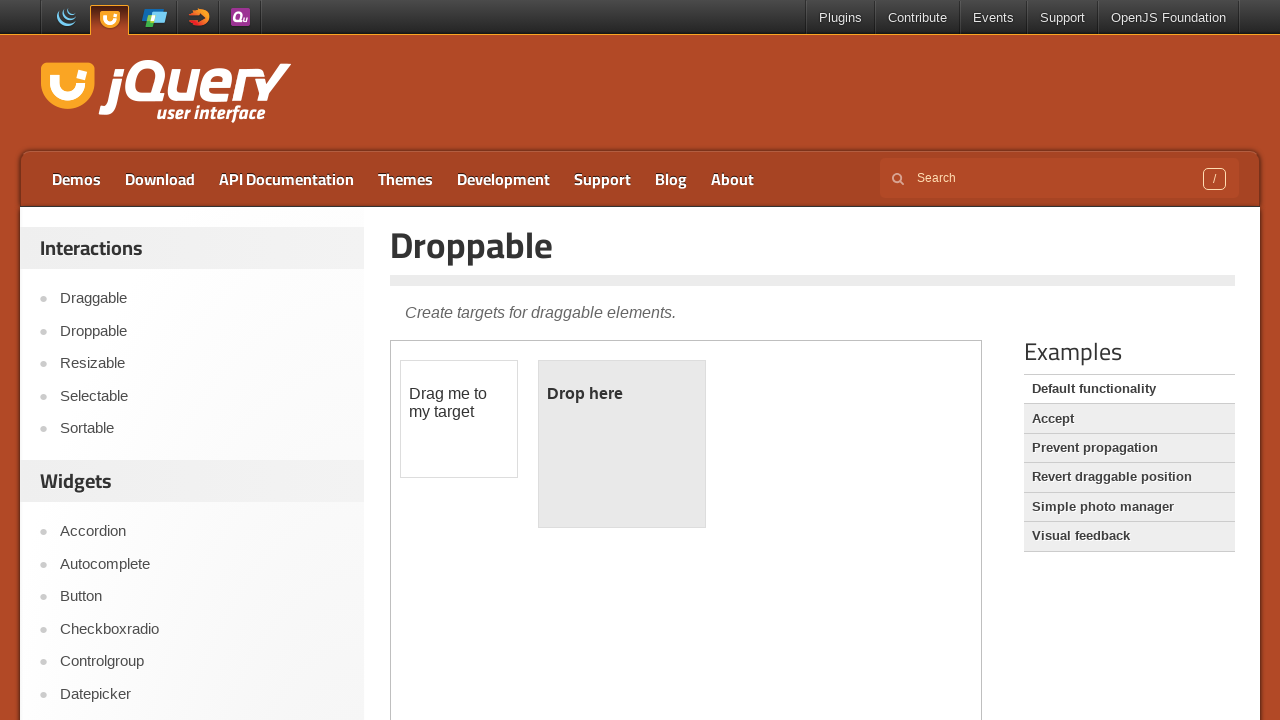

Waited for droppable element to be visible
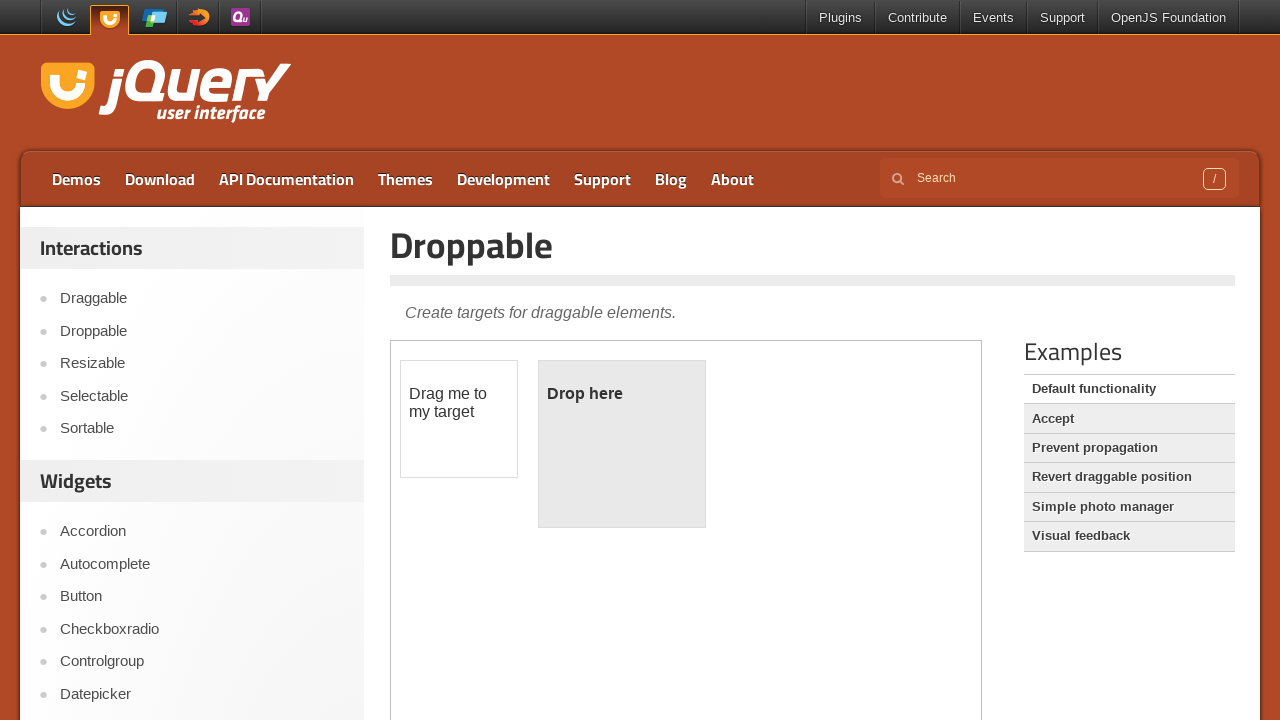

Retrieved bounding box for draggable element
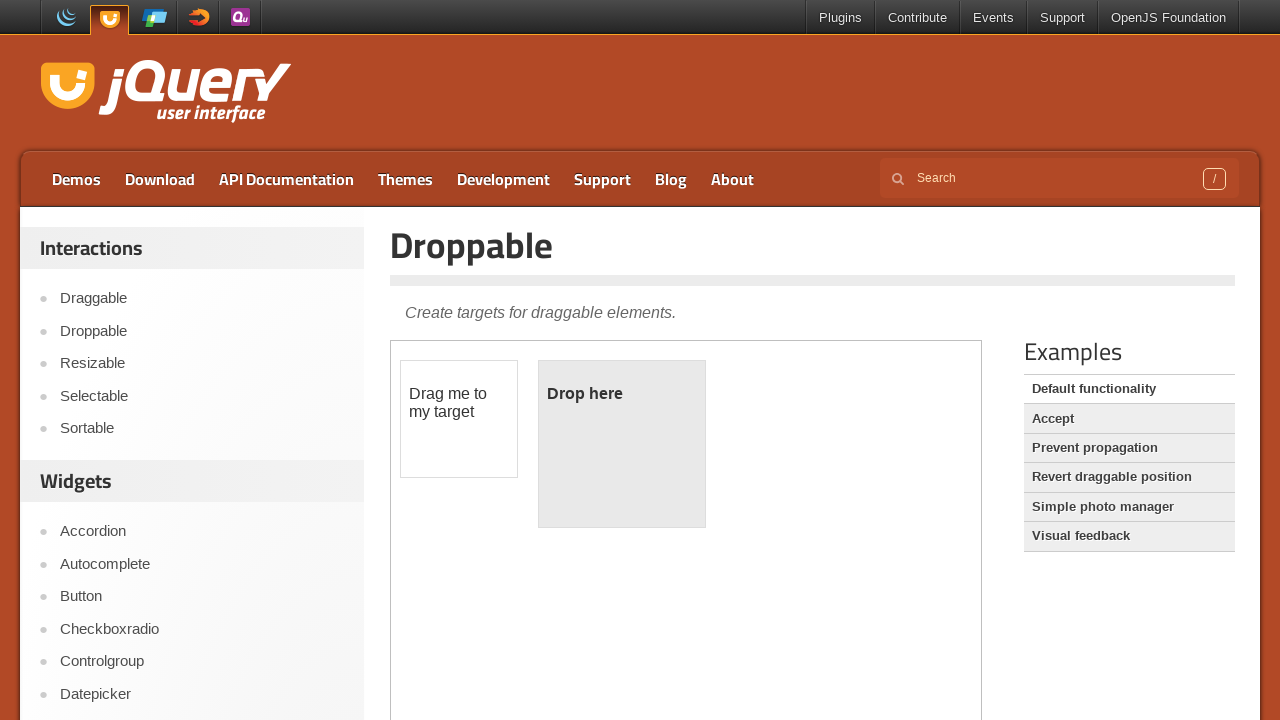

Retrieved bounding box for droppable element
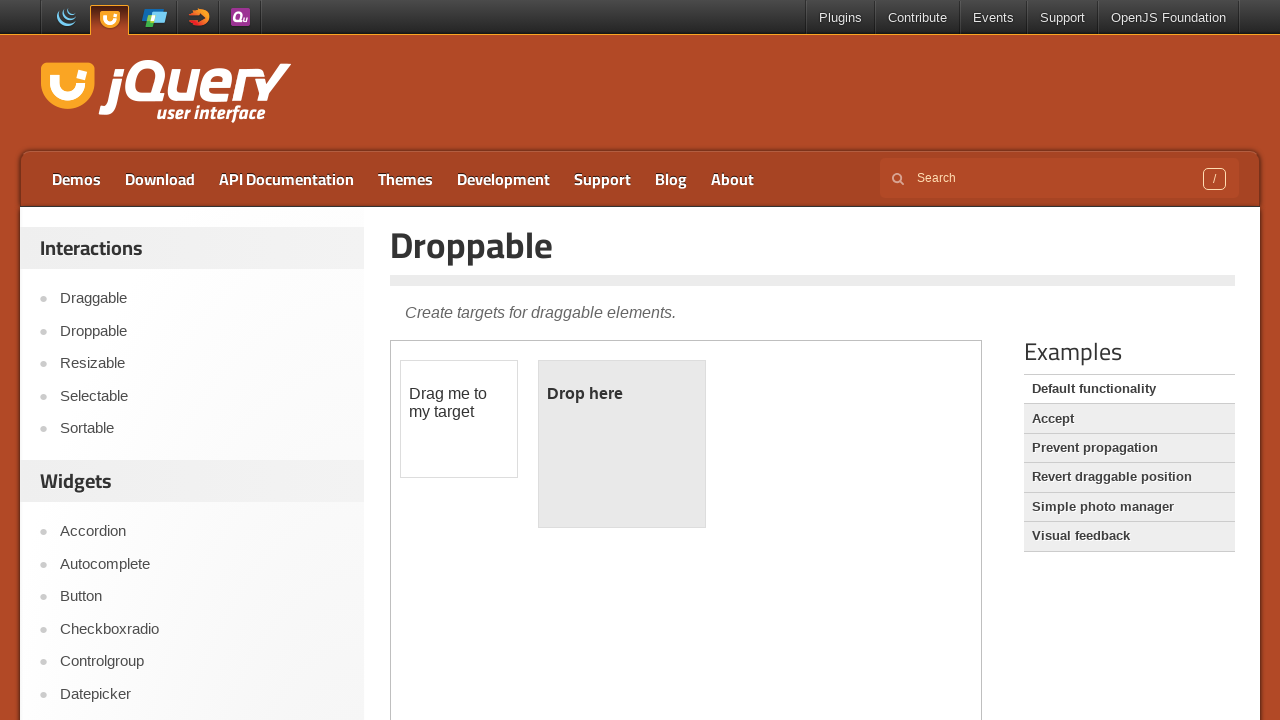

Moved mouse to center of draggable element at (459, 419)
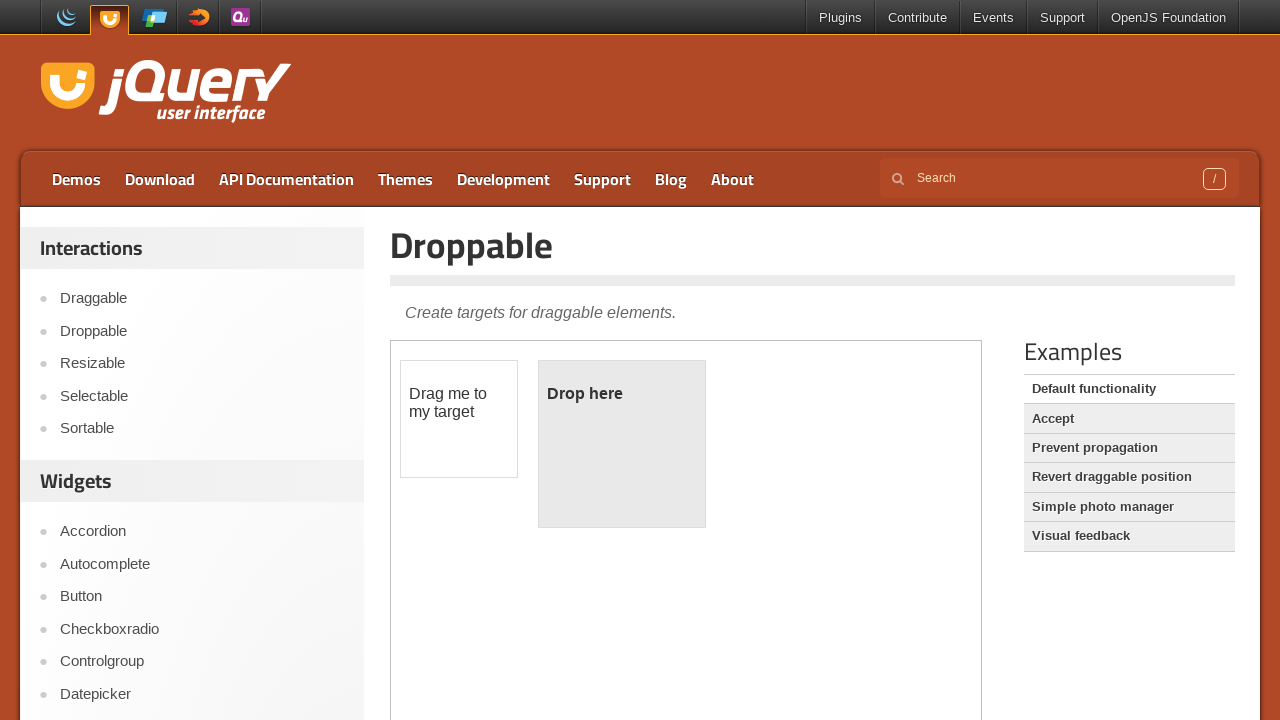

Pressed mouse button down on draggable element at (459, 419)
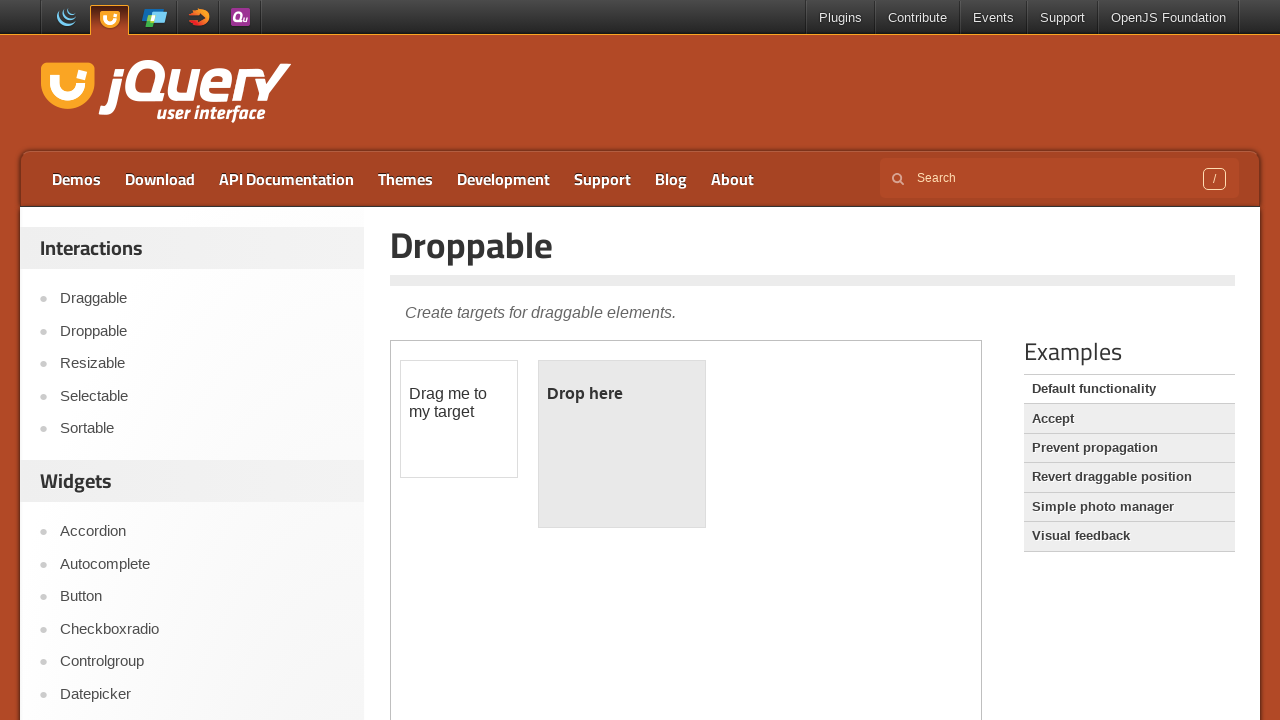

Moved mouse to center of droppable element at (622, 444)
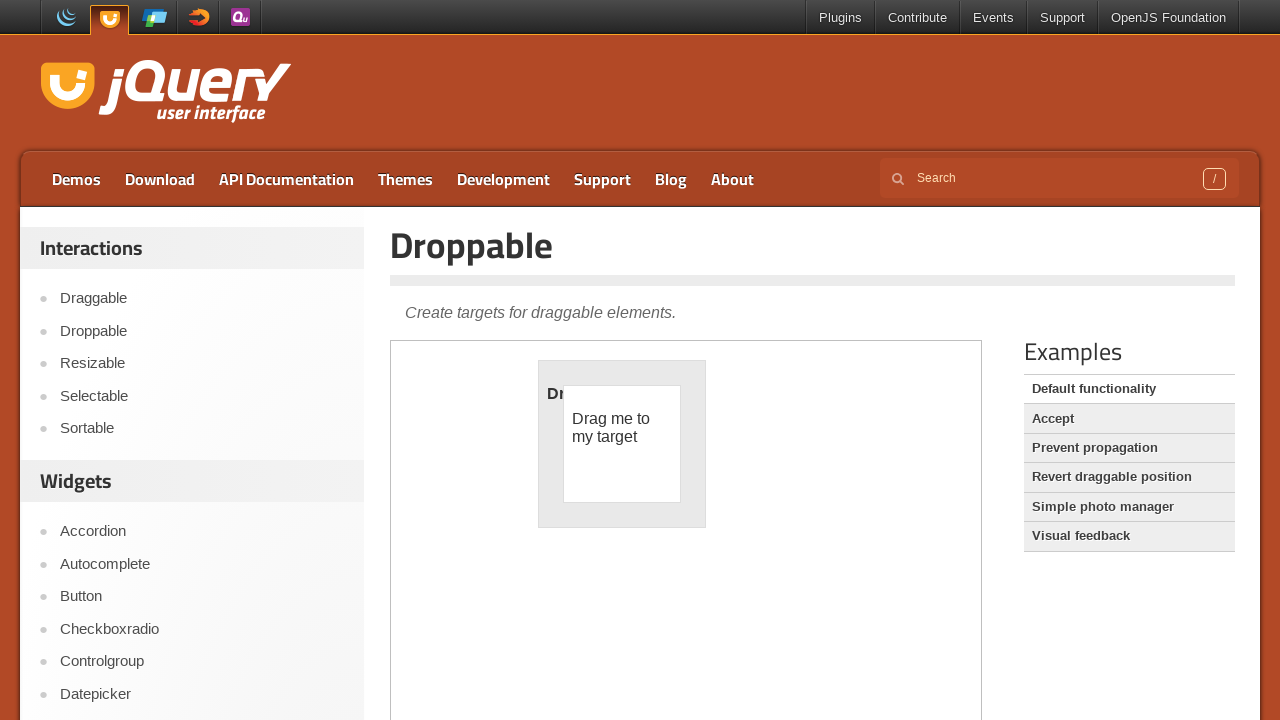

Released mouse button to complete drag and drop at (622, 444)
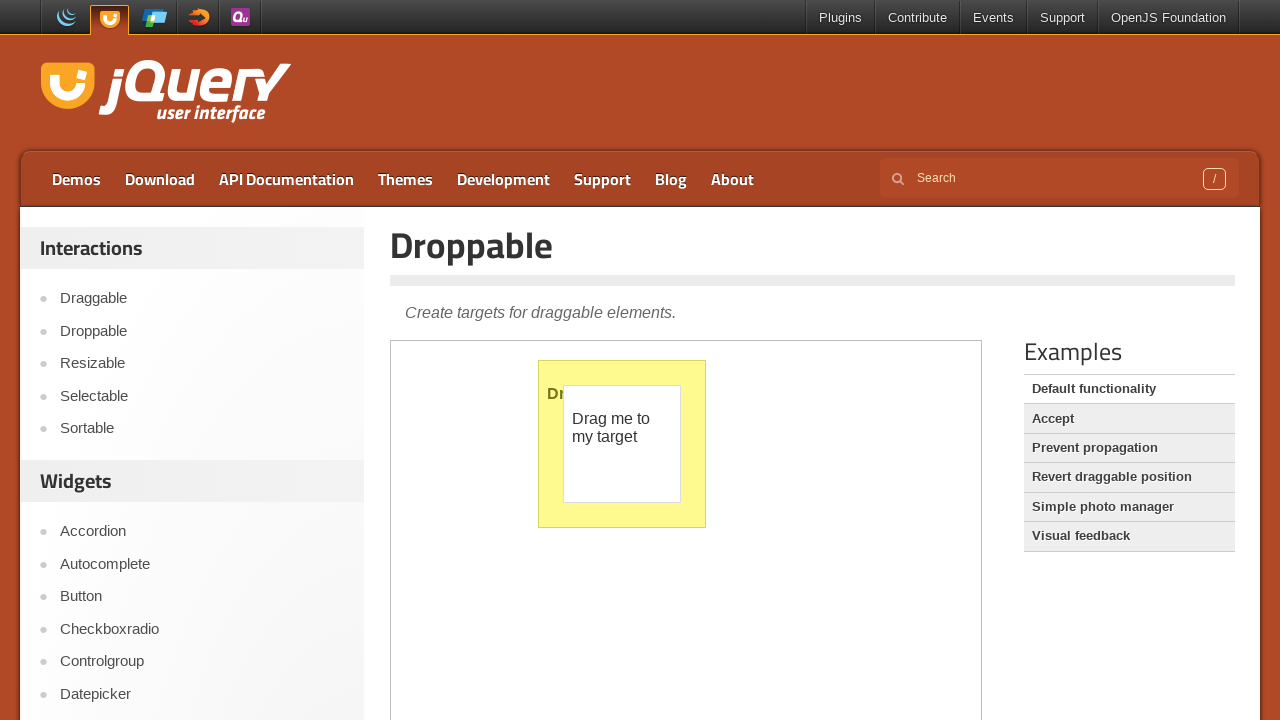

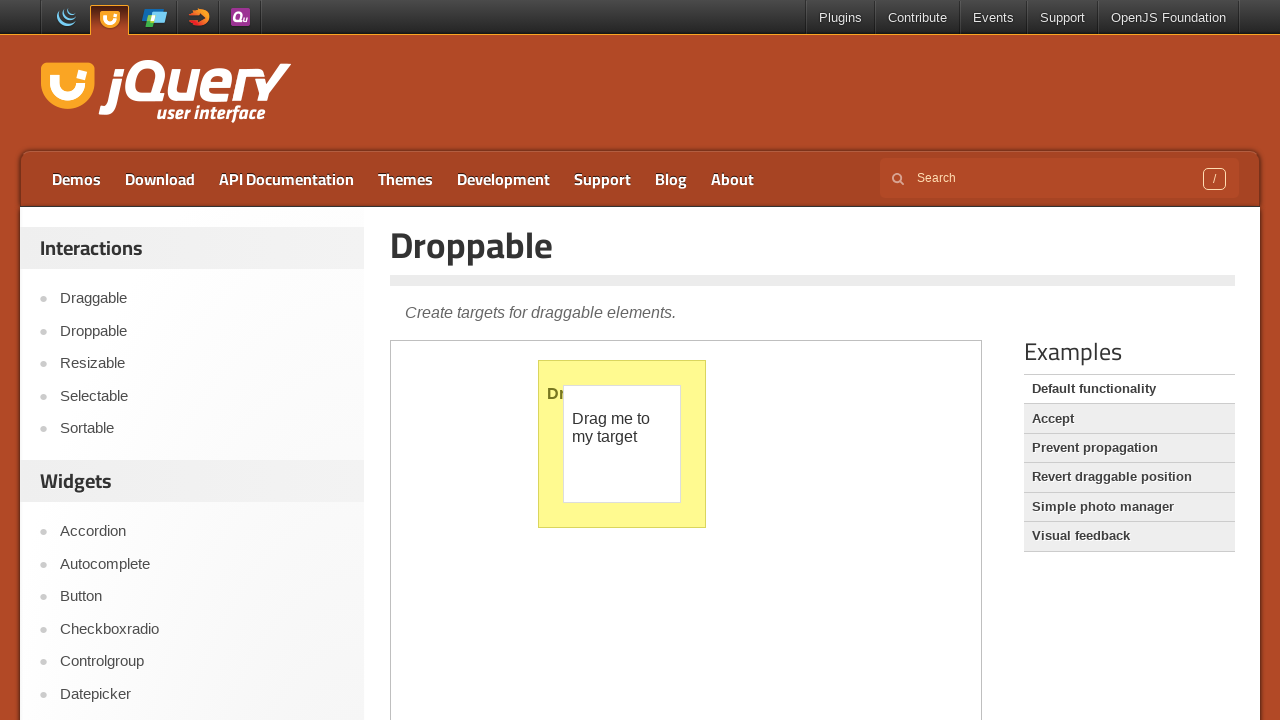